Tests table sorting functionality by clicking on a table header to sort the data and verifying the table structure (columns and rows) on a training website

Starting URL: https://v1.training-support.net/selenium/tables

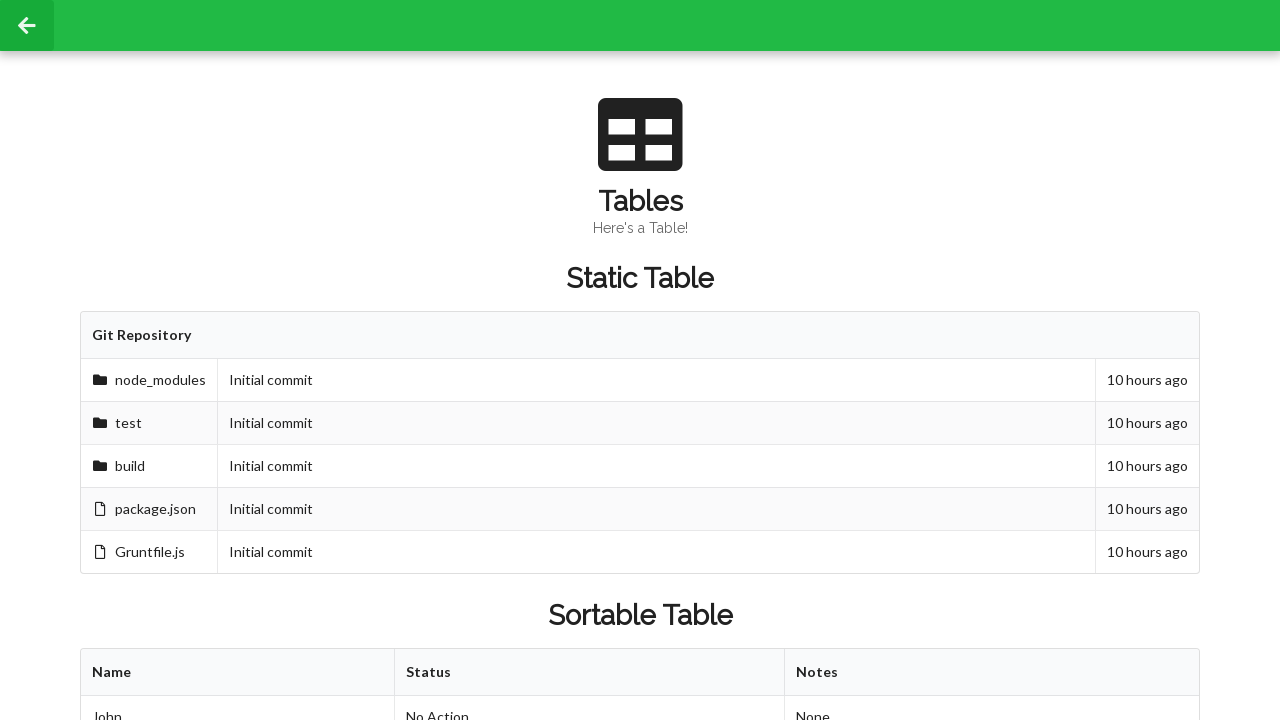

Waited for sortable table with id 'sortableTable' to be present
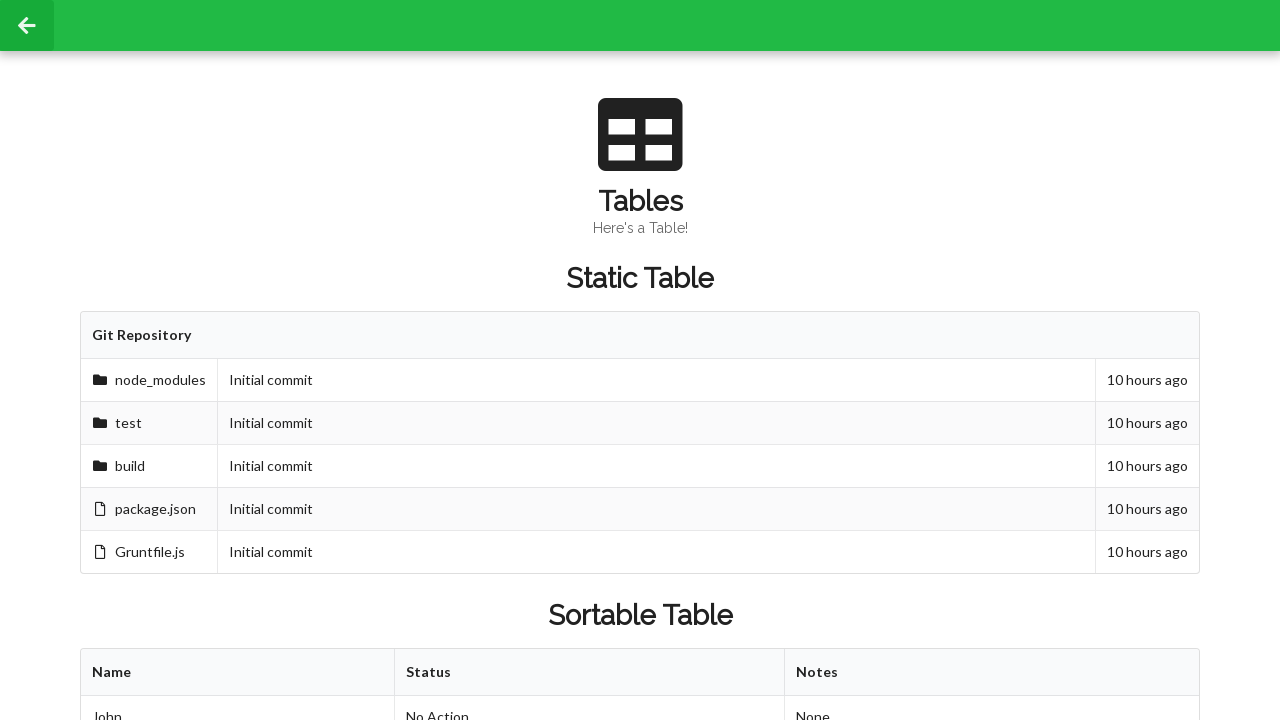

Retrieved all table headers - found 3 columns
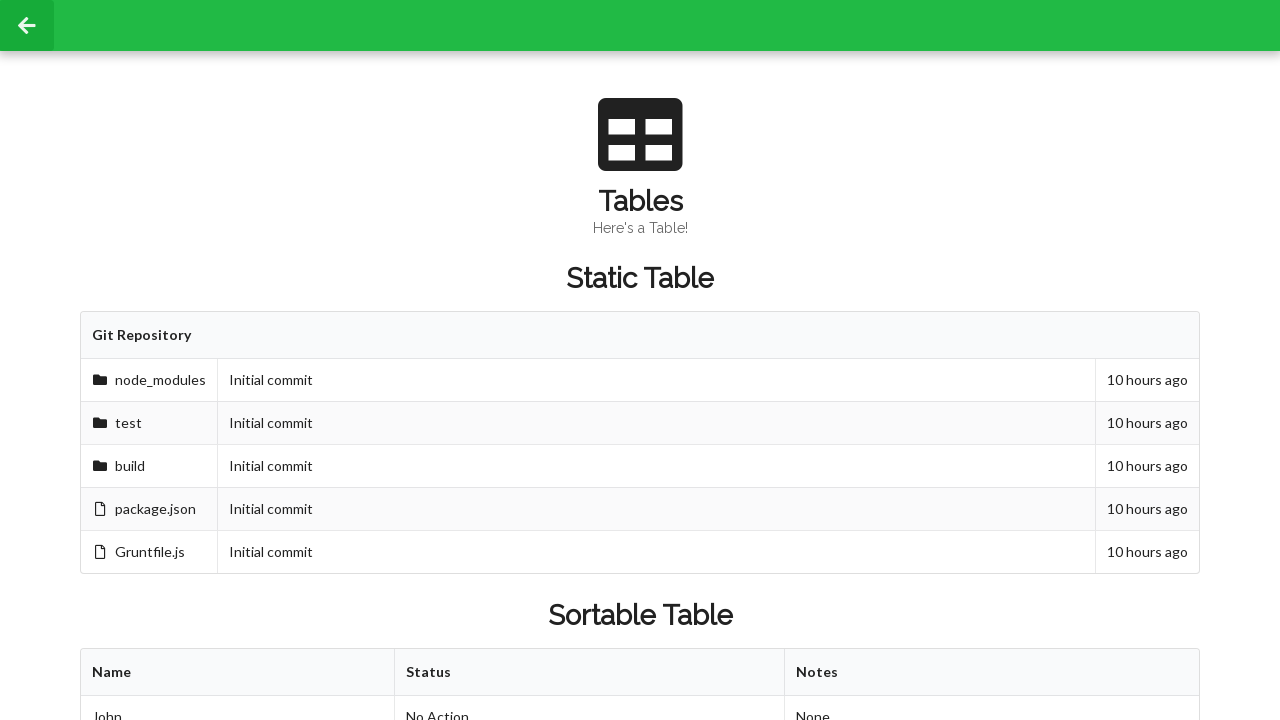

Retrieved all table body rows - found 3 rows
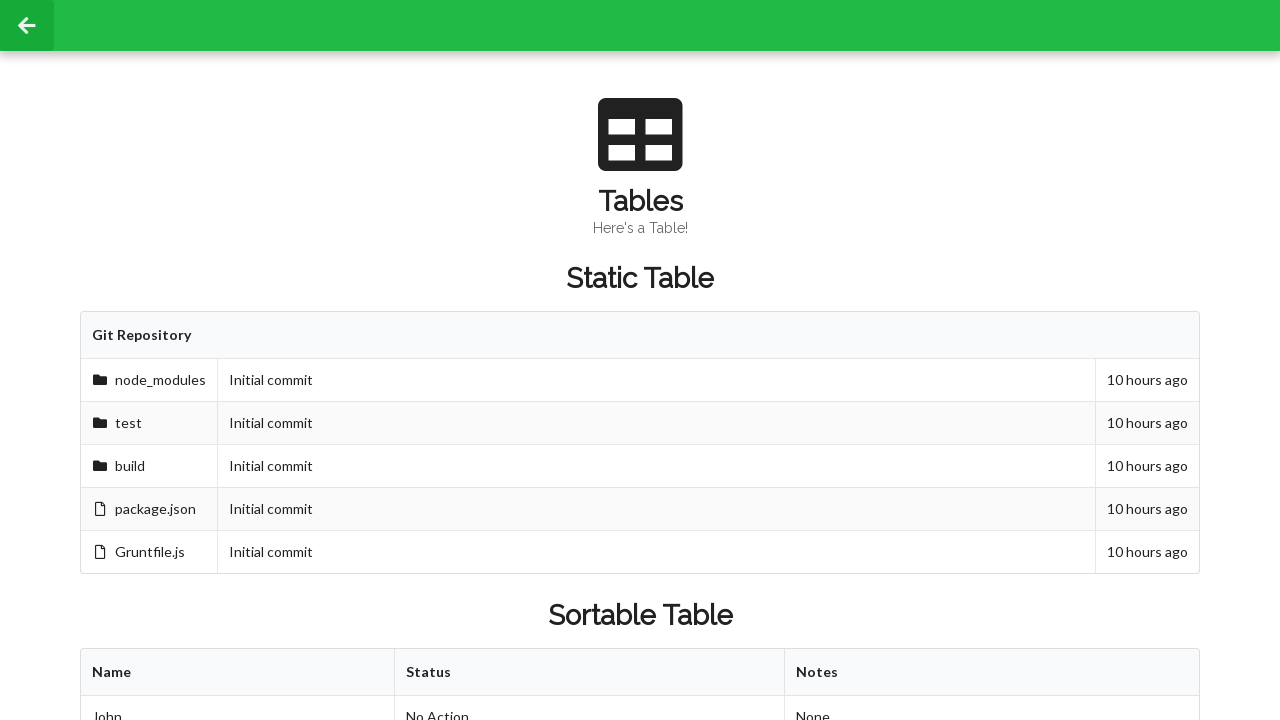

Retrieved cell value before sorting from row 2, column 2: 'Approved'
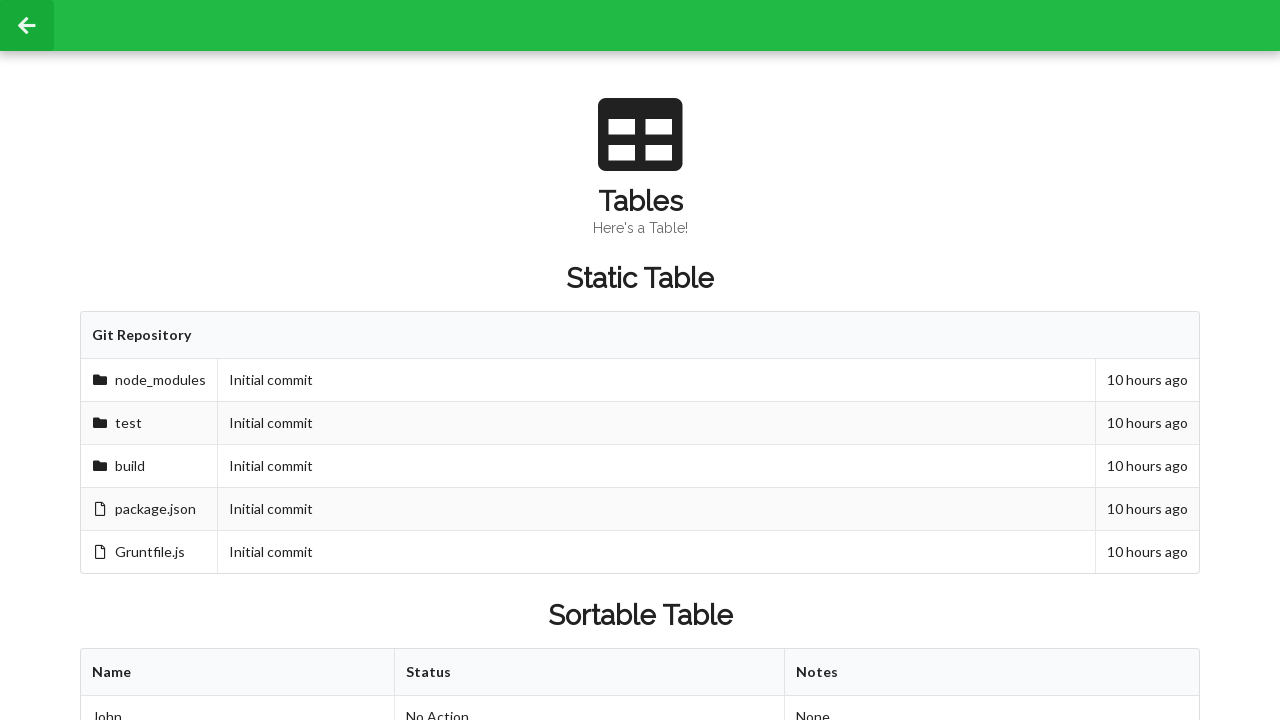

Clicked first table header to trigger sorting at (238, 673) on xpath=//table[@id='sortableTable']/thead/tr/th[1]
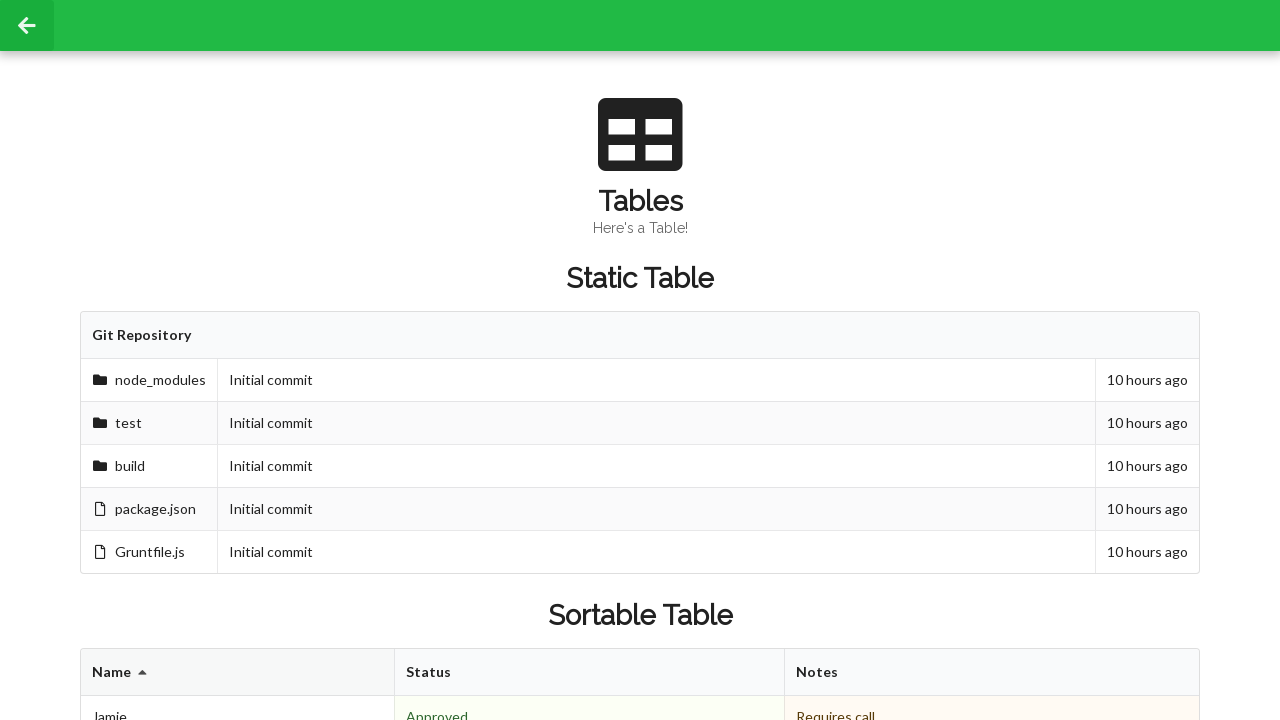

Retrieved cell value after sorting from row 2, column 2: 'Denied'
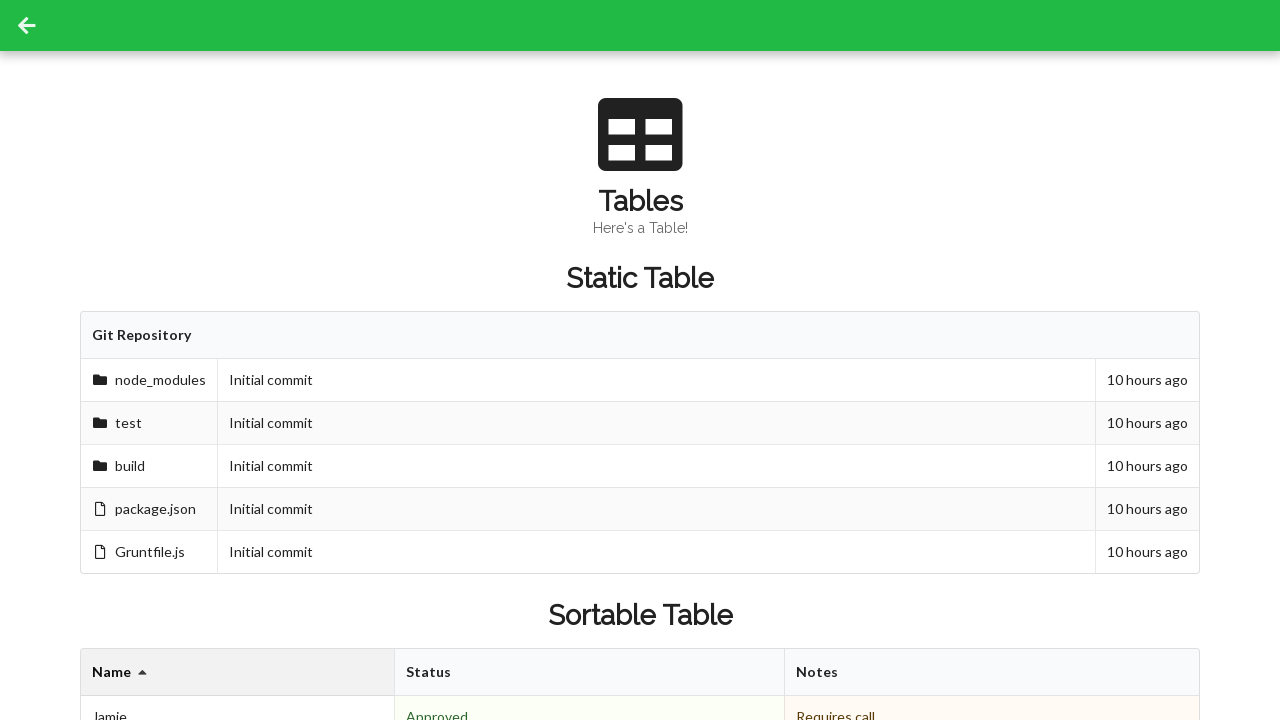

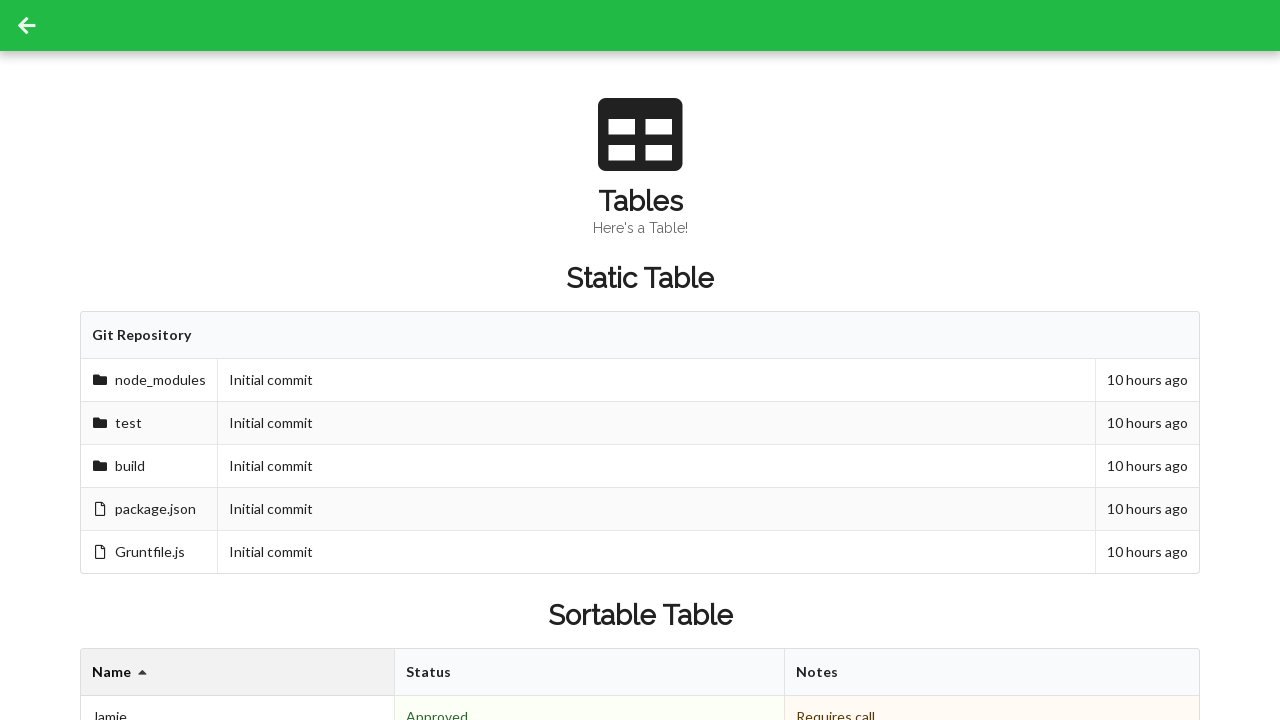